Tests adding a product to cart on BrowserStack demo site and verifies the cart displays with the correct product

Starting URL: https://www.bstackdemo.com

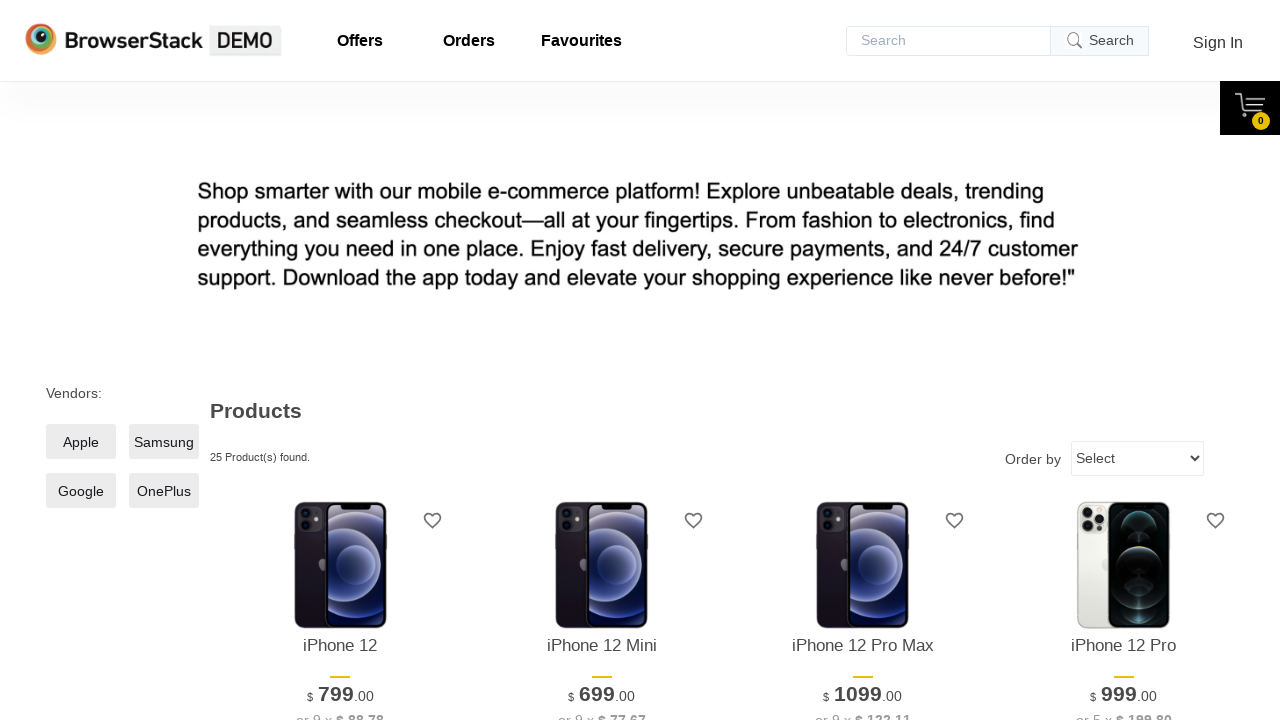

Waited for first product to be visible
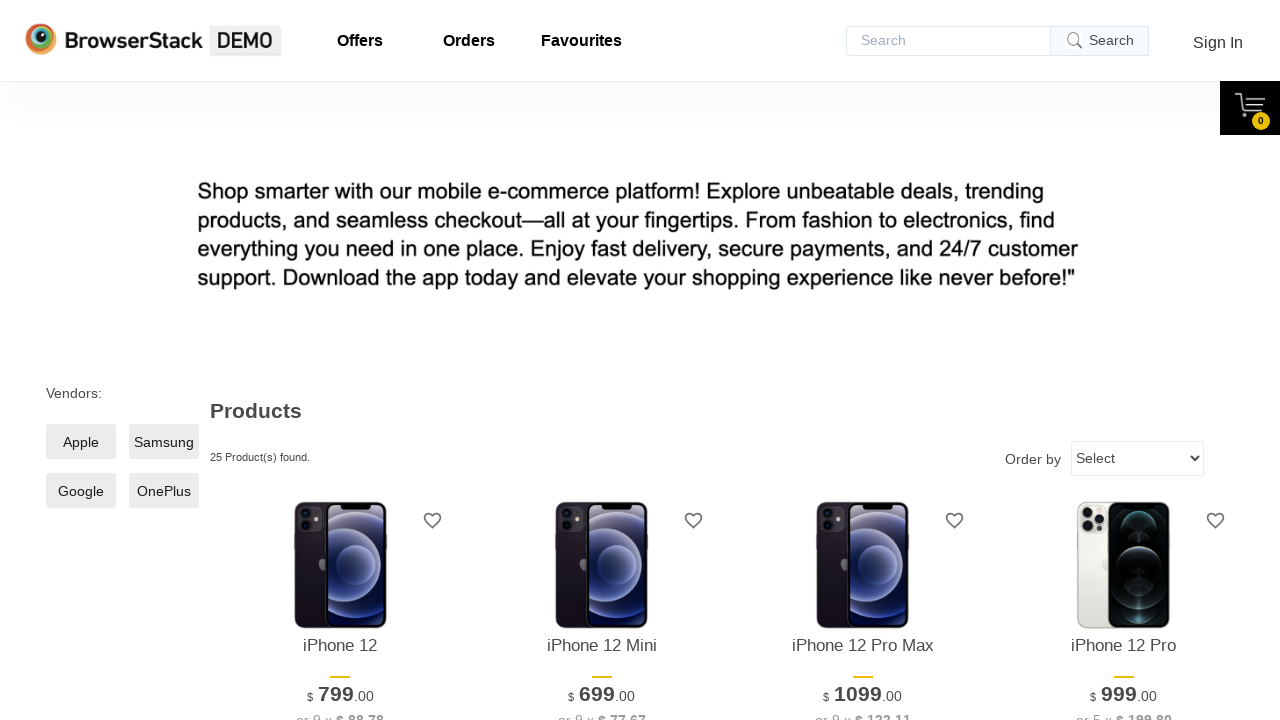

Clicked add to cart button for first product at (340, 361) on xpath=//*[@id='1']/div[4]
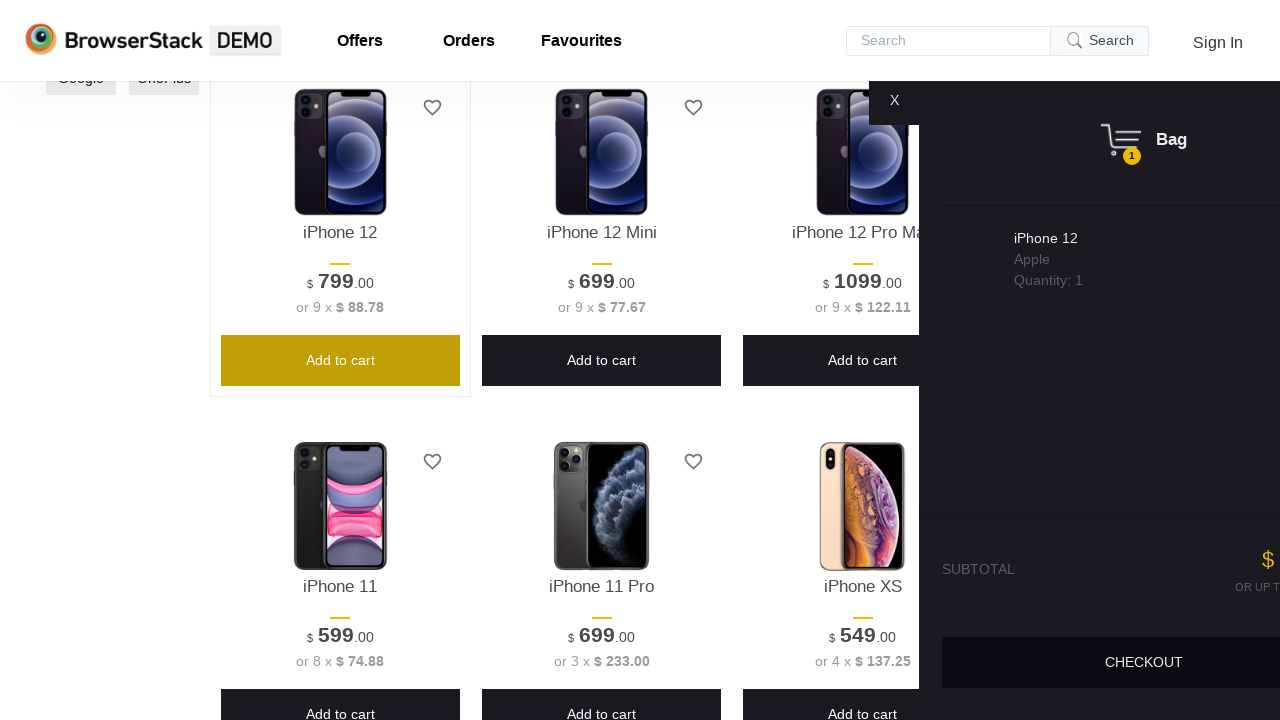

Verified cart is displayed with correct product
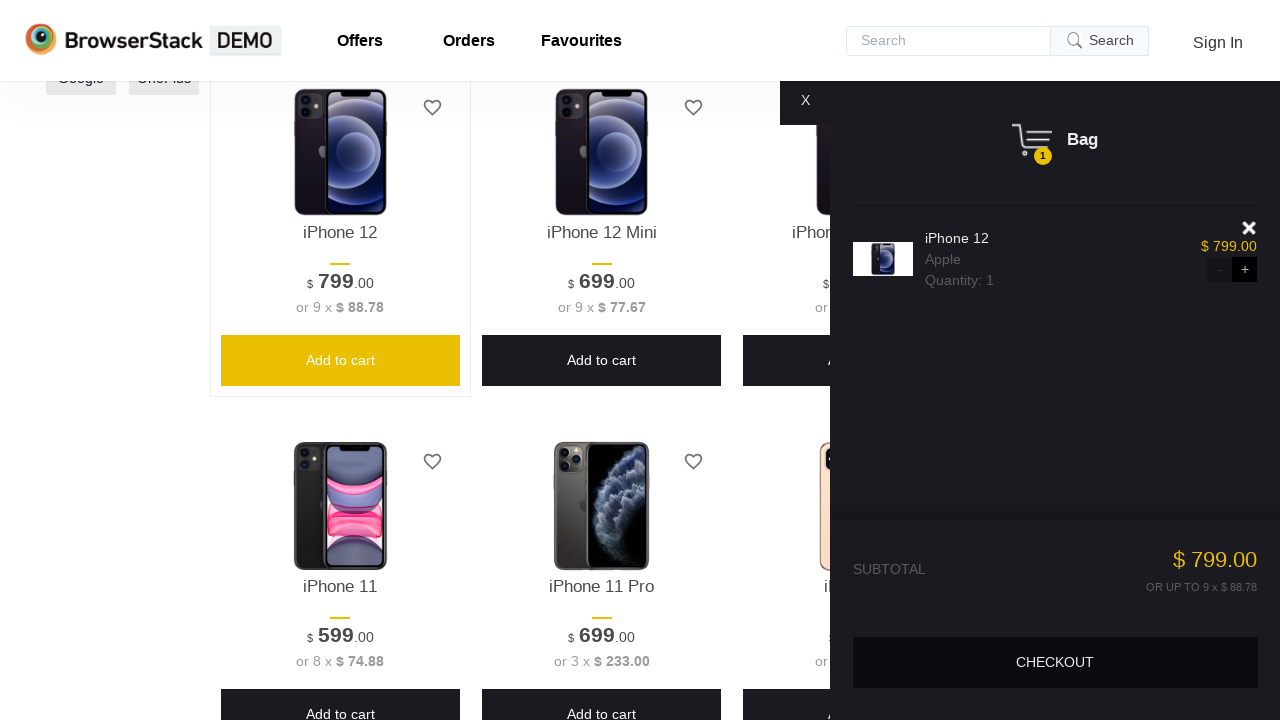

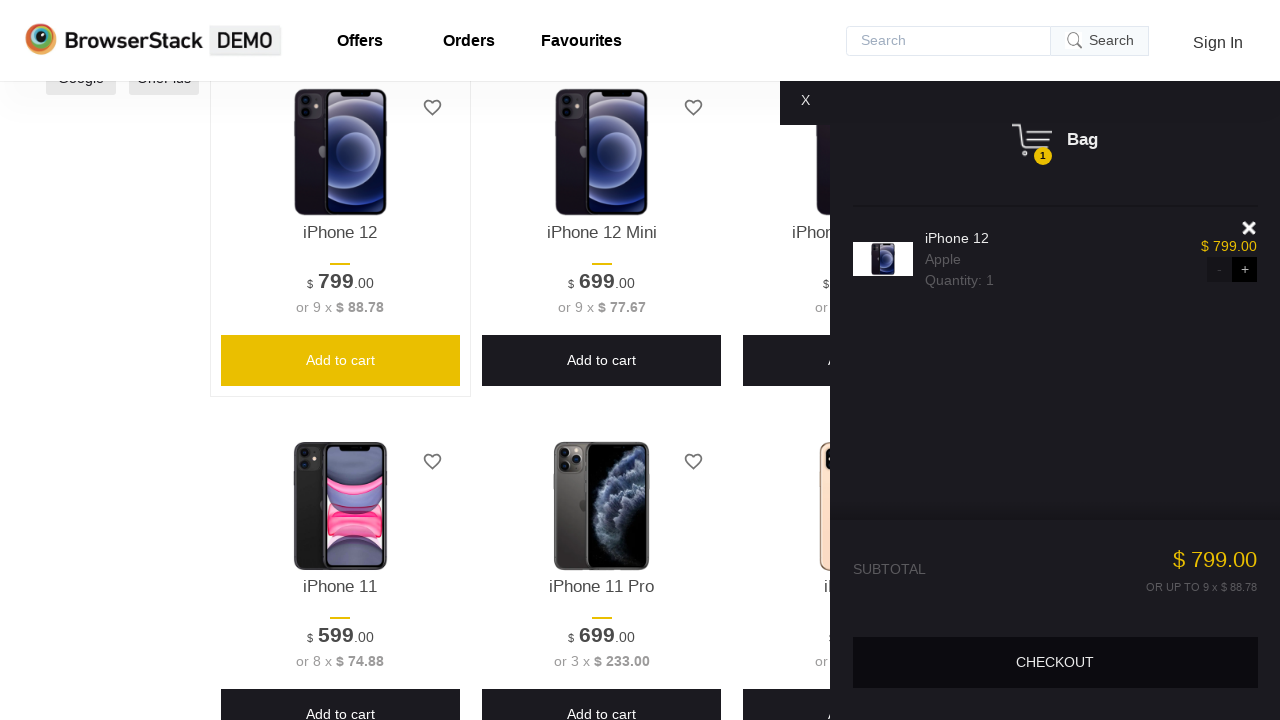